Tests the Add/Remove Elements functionality by clicking to add an element and then deleting it

Starting URL: https://the-internet.herokuapp.com/

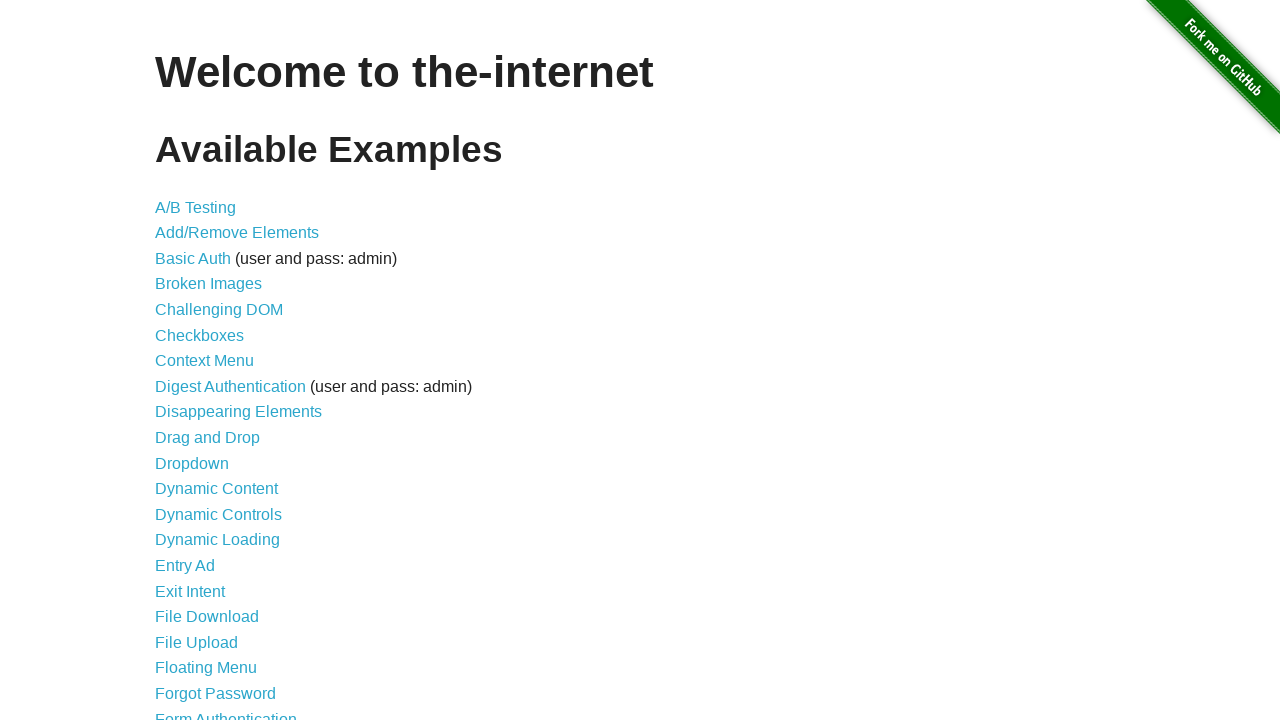

Clicked on Add/Remove Elements link at (237, 233) on text=Add/Remove Elements
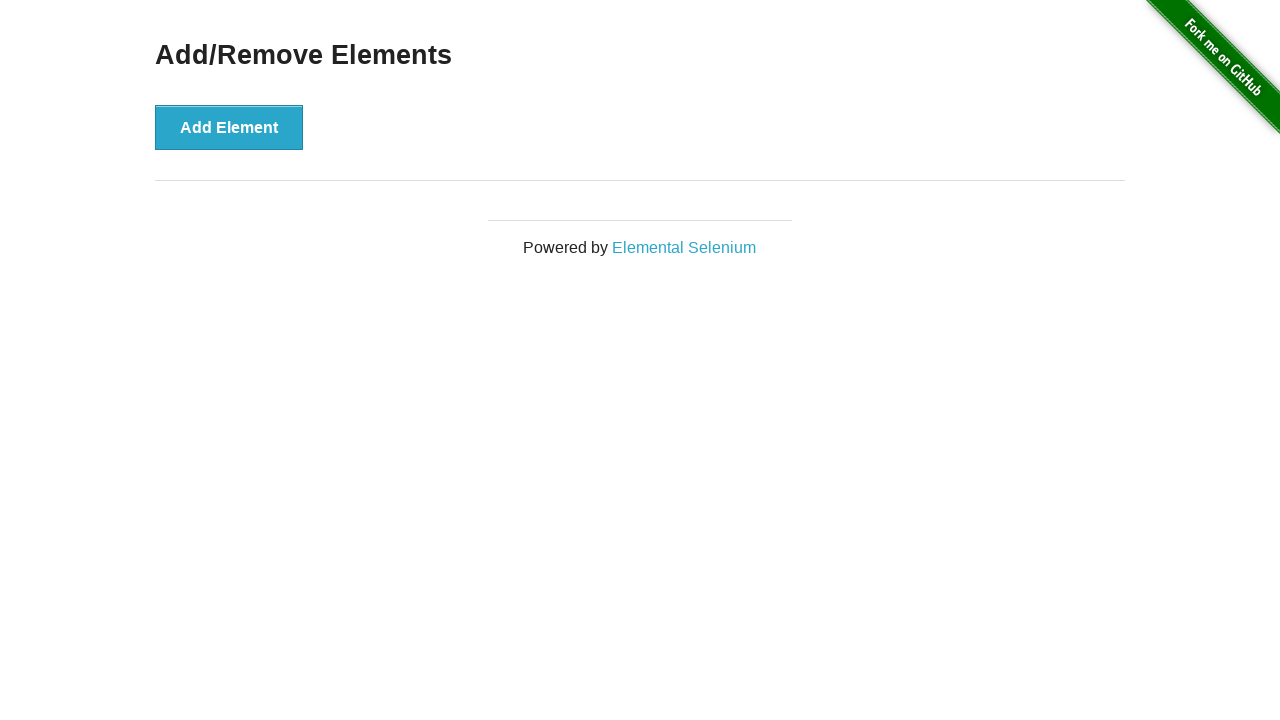

Clicked Add Element button to add a new element at (229, 127) on text=Add Element
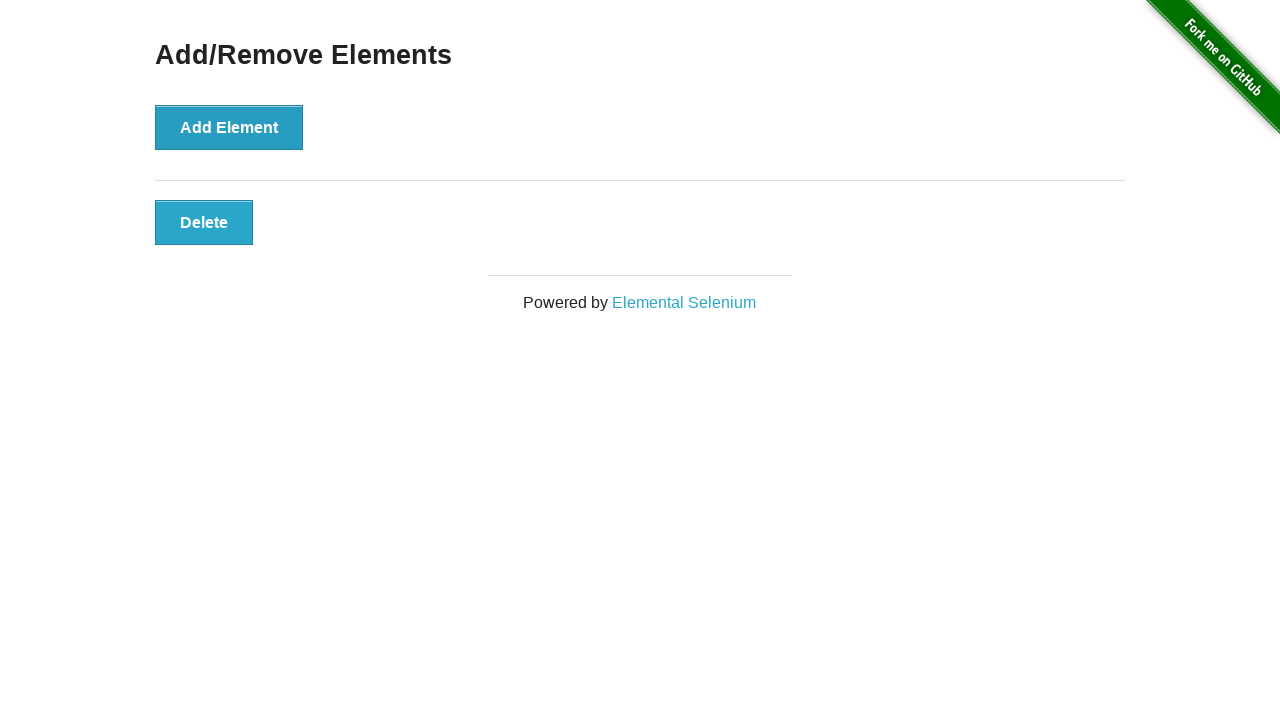

Clicked Delete button to remove the added element at (204, 222) on text=Delete
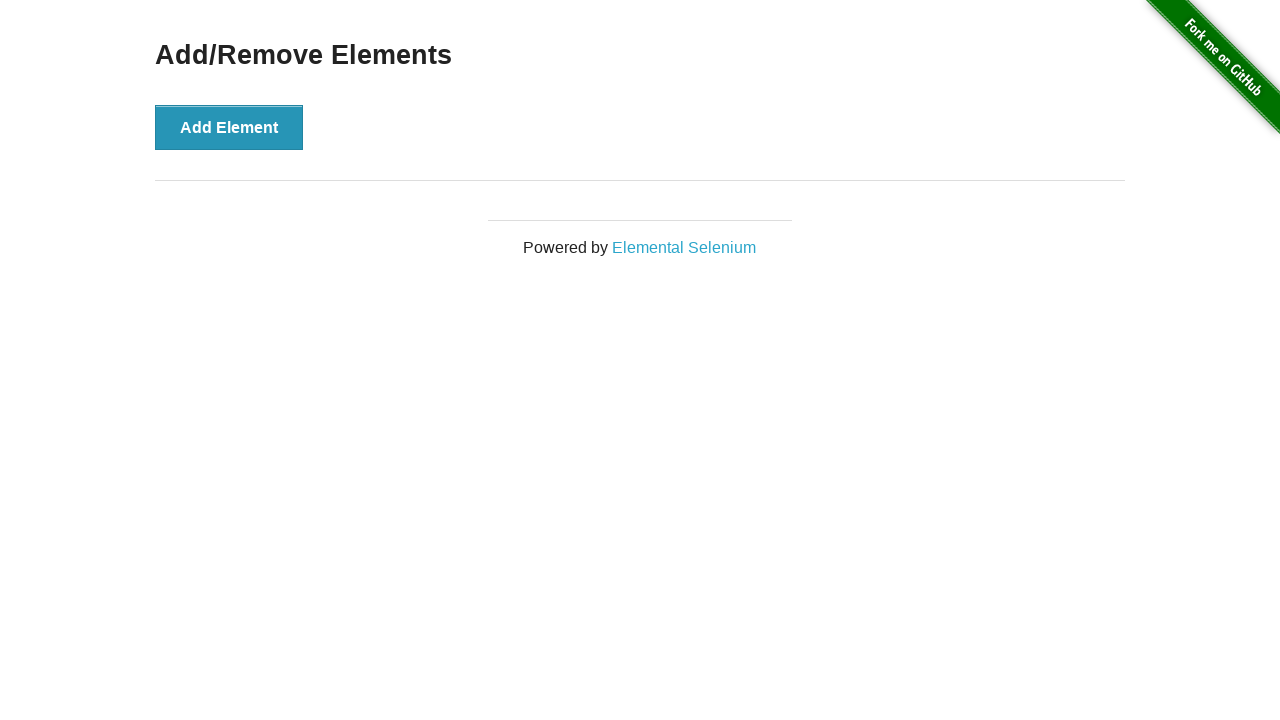

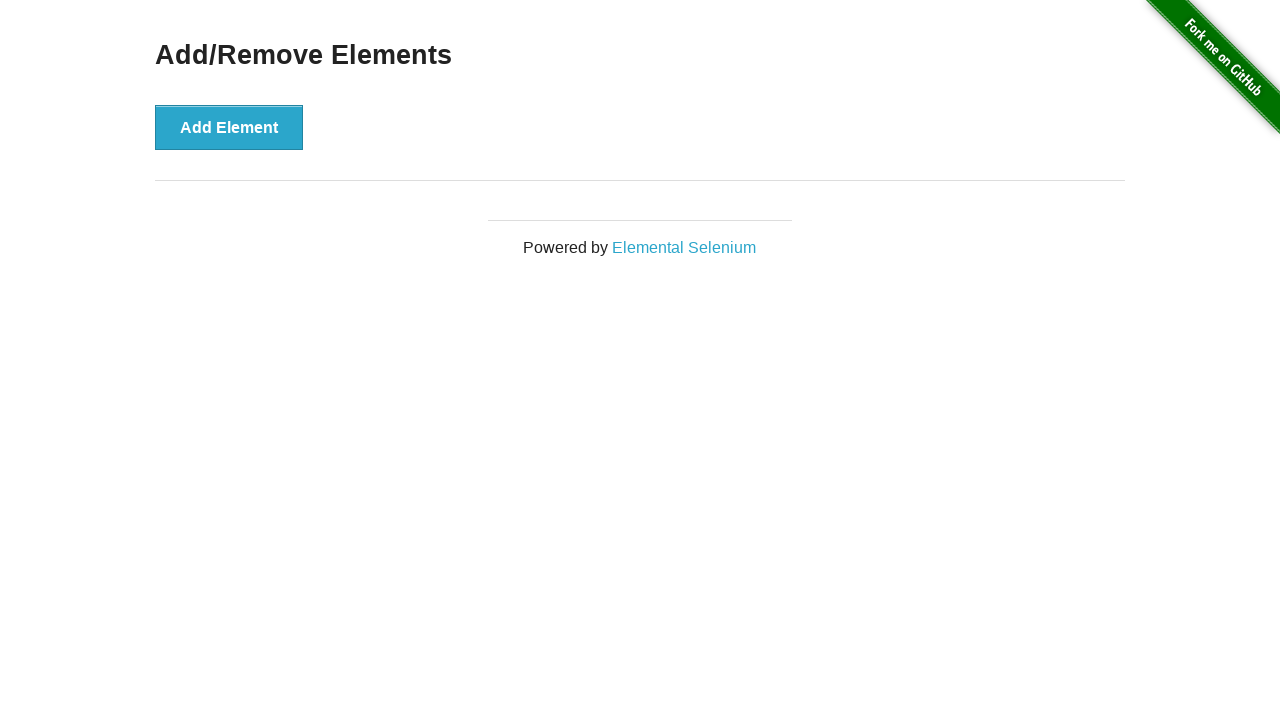